Tests basic page interaction by pressing the ArrowDown key and scrolling down the page using mouse wheel actions on a garage configurator website

Starting URL: https://kreator.nowoczesne-garaze.pl/kreator-garazu

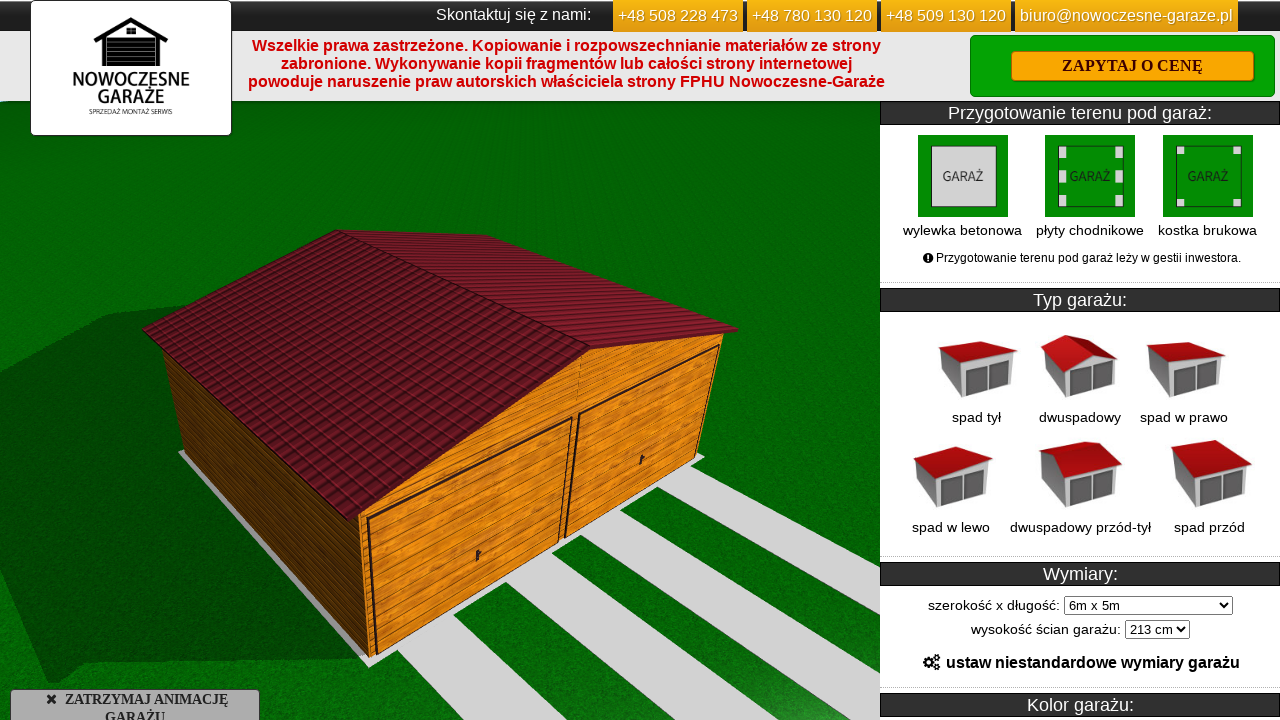

Pressed ArrowDown key
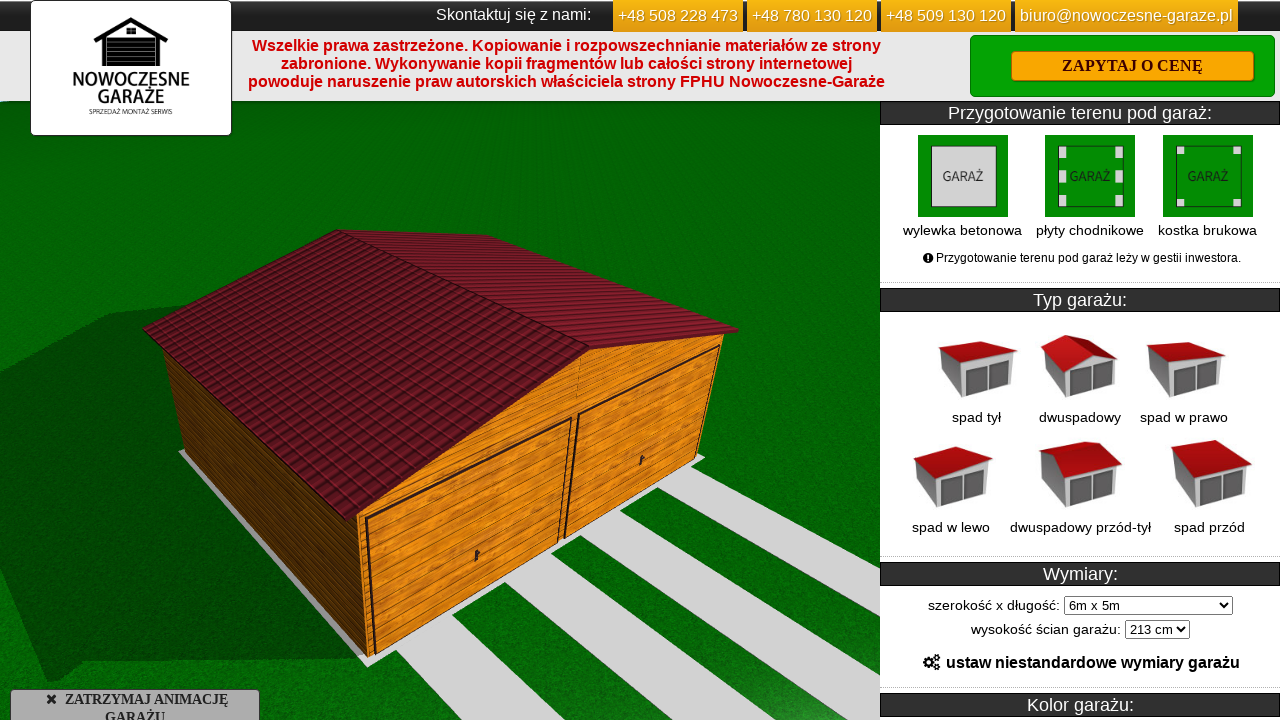

Scrolled down using mouse wheel (1st scroll)
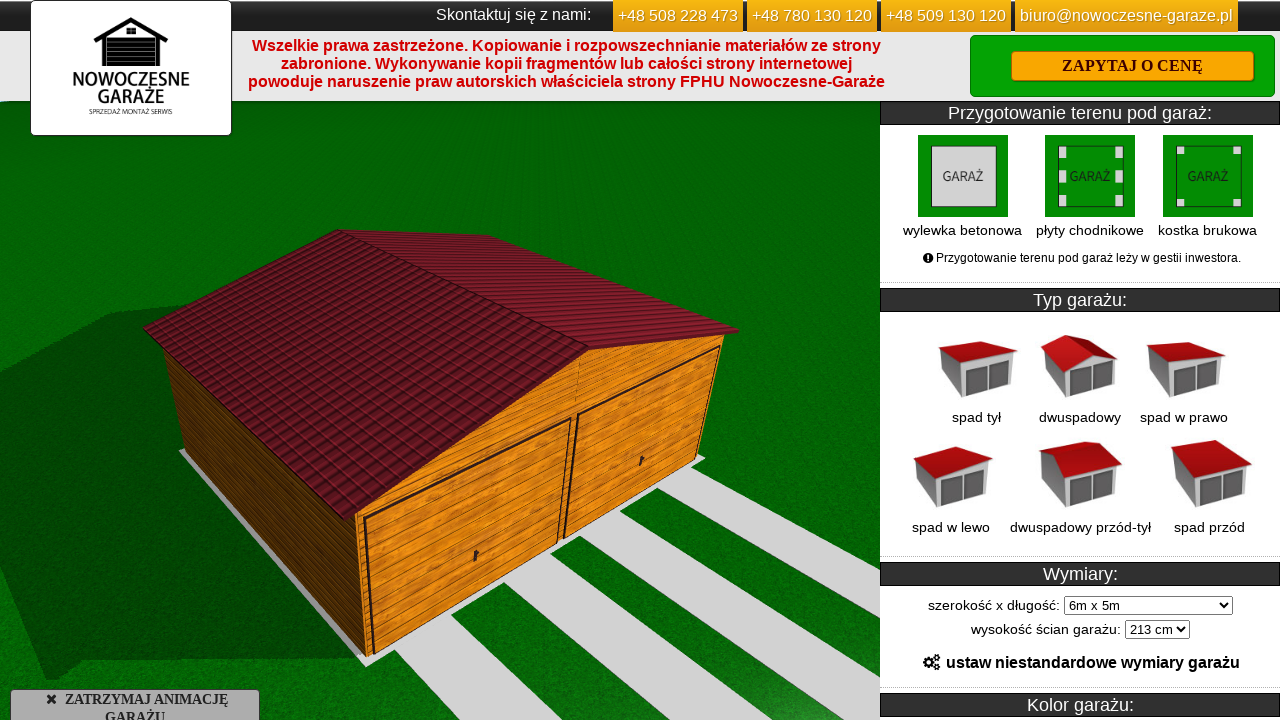

Scrolled down using mouse wheel (2nd scroll)
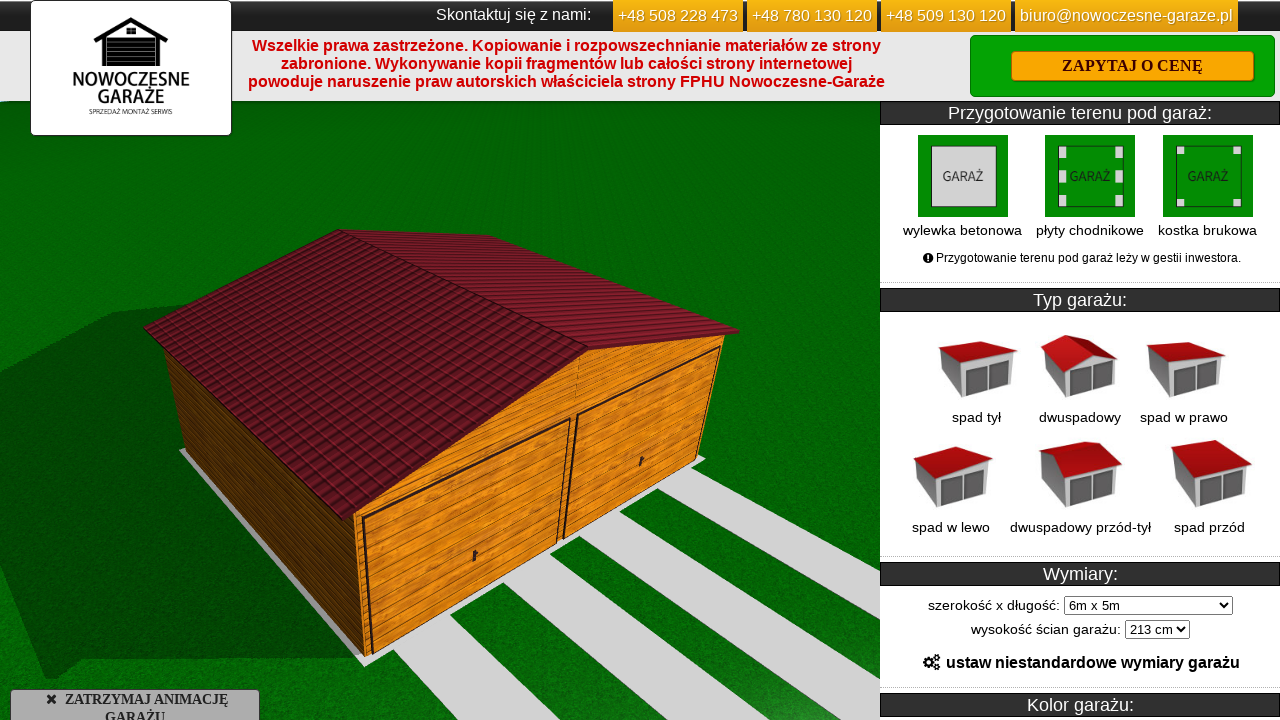

Scrolled down using mouse wheel (3rd scroll)
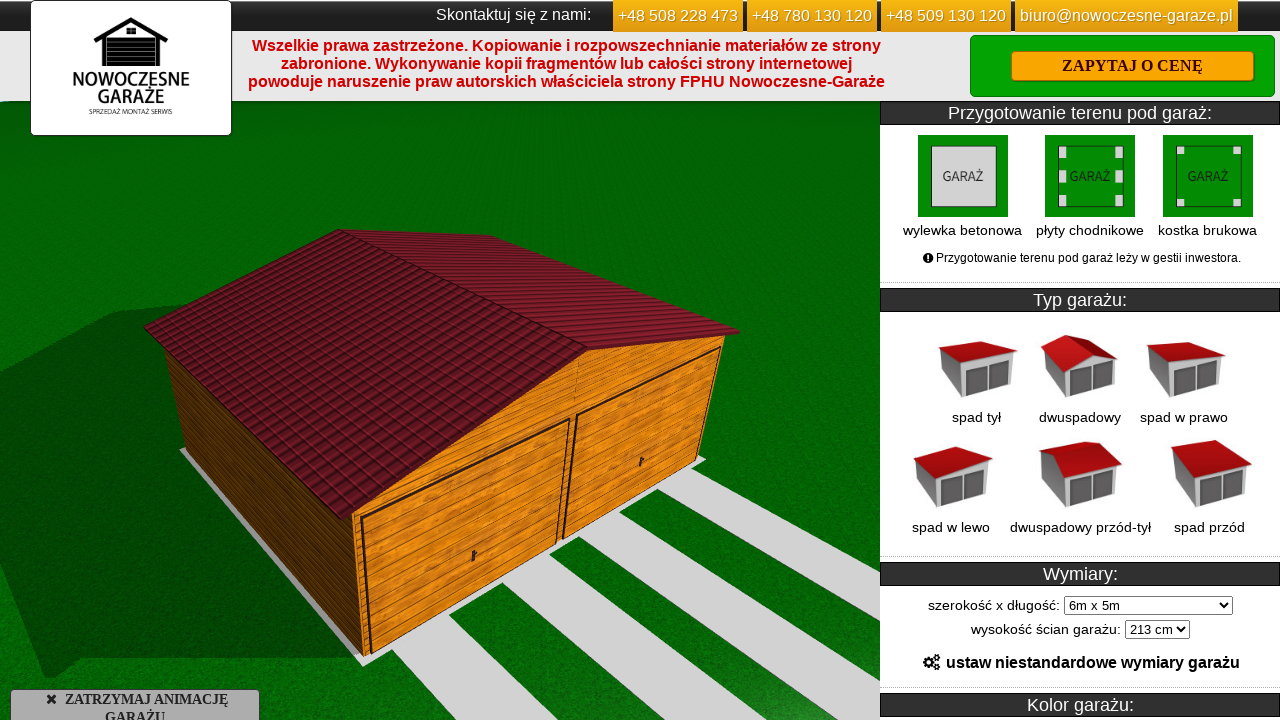

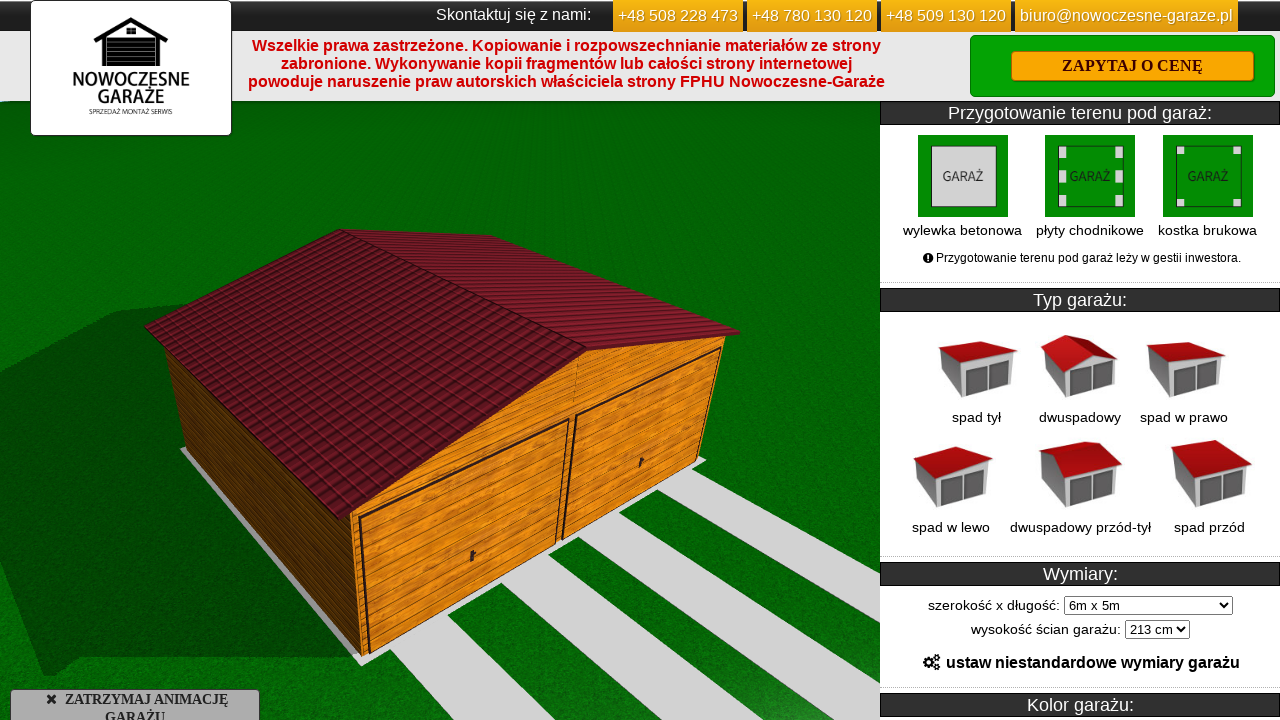